Loads the blog page, clicks on an element, and refreshes the page to verify it still loads correctly

Starting URL: https://pedantic-brattain-37254a.netlify.app/

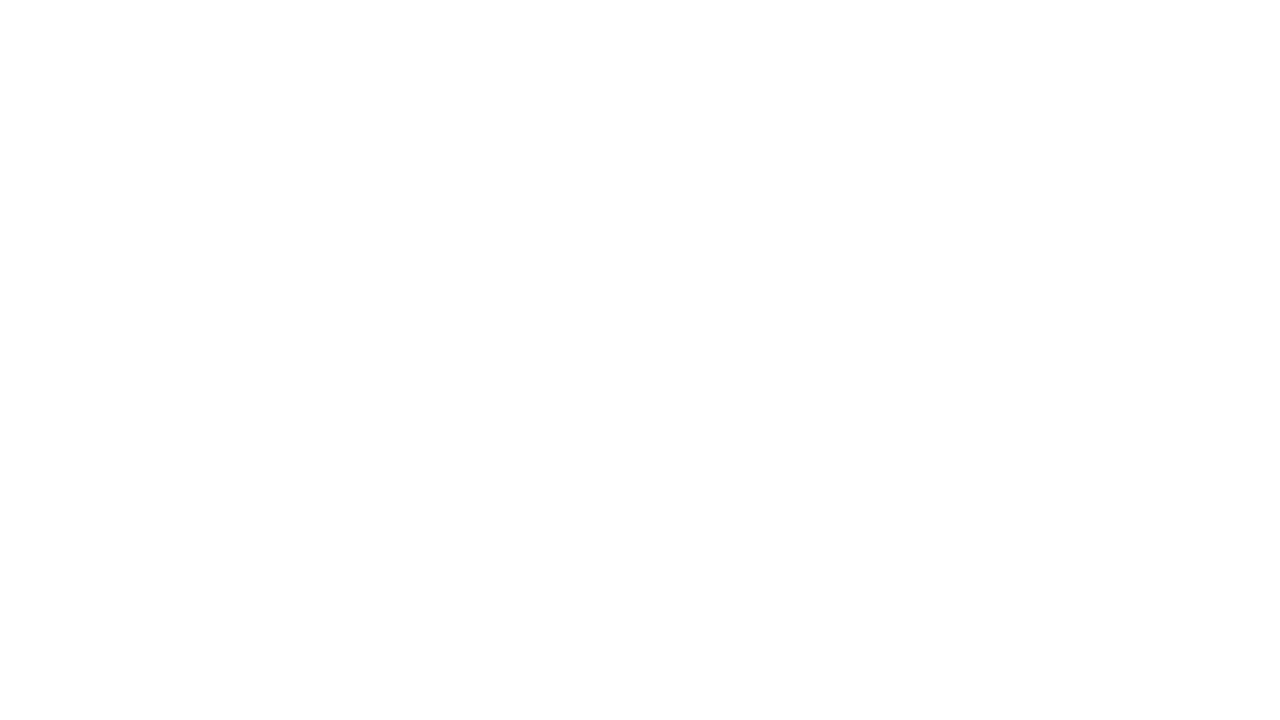

Navigated to blog page
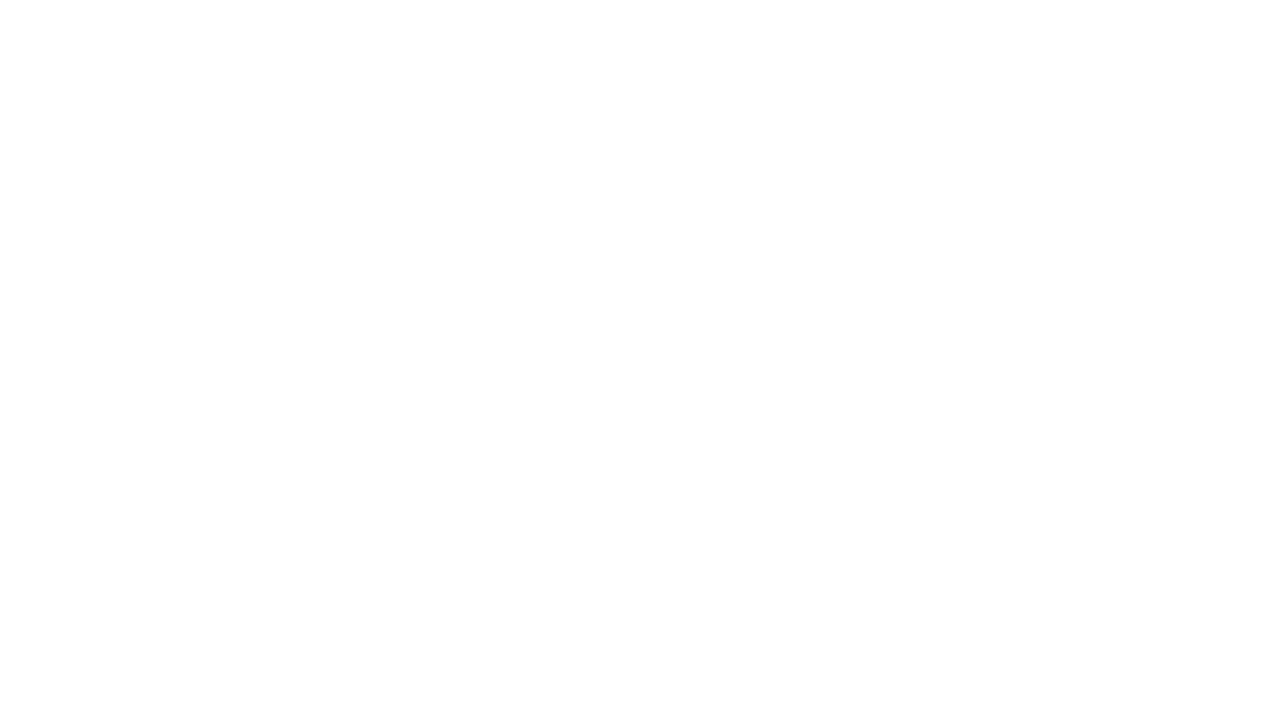

Clicked on vuukle-emote element at (640, 564) on #vuukle-emote
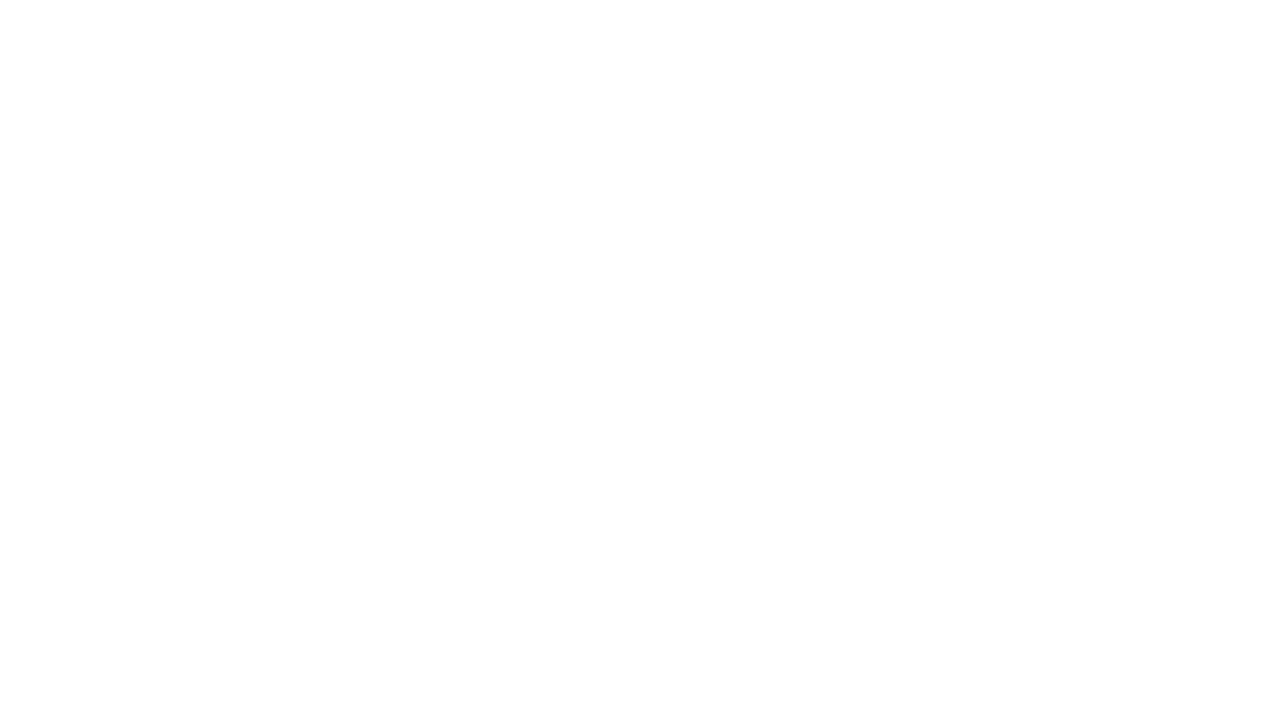

Refreshed the page
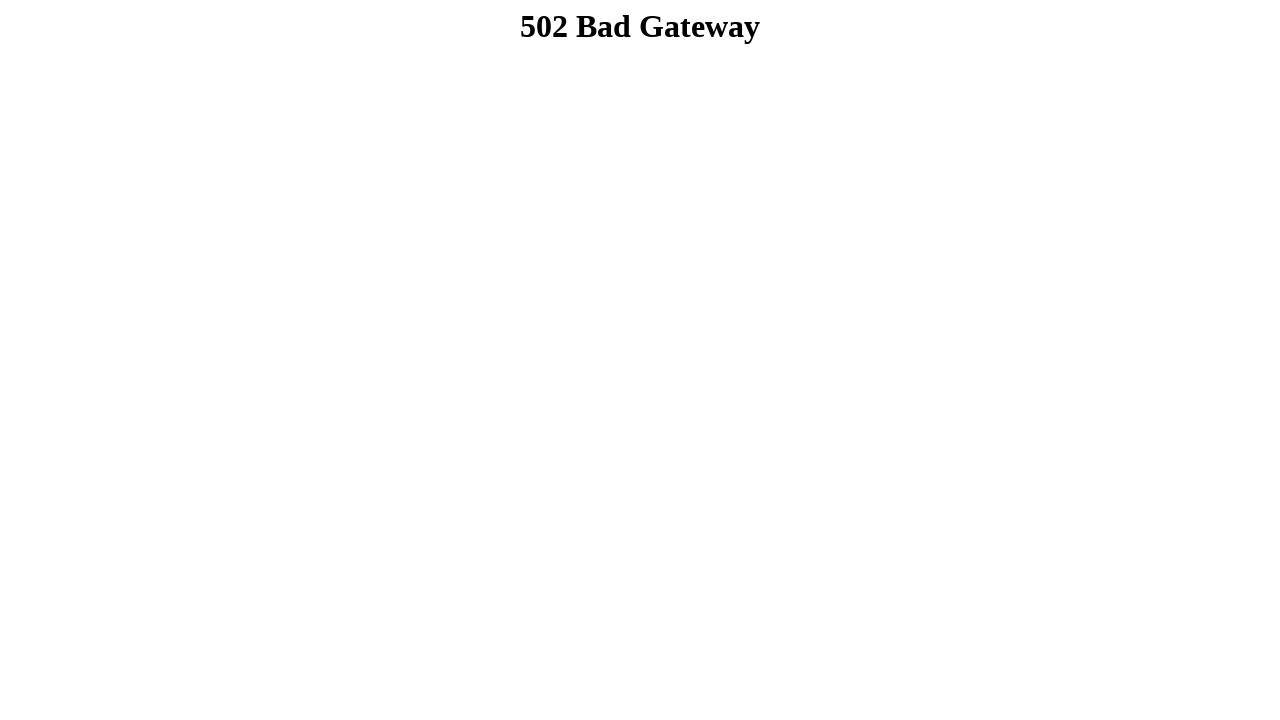

Page loaded after refresh (DOM content loaded)
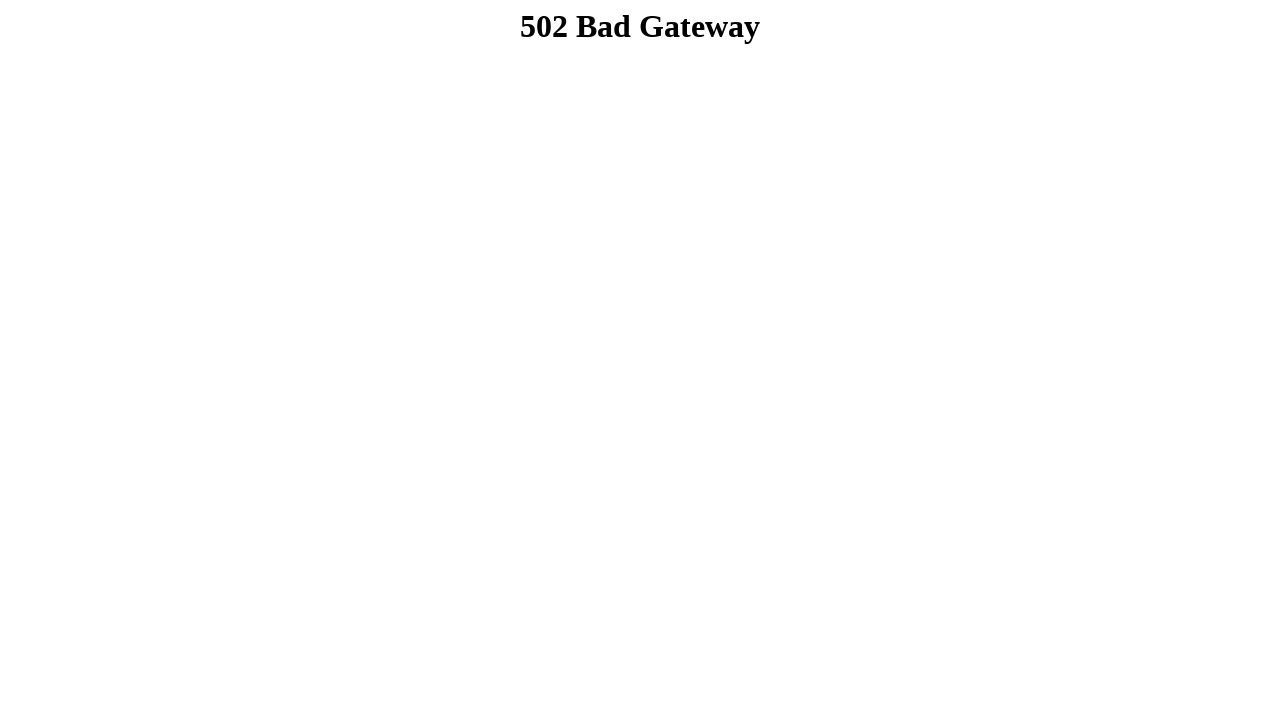

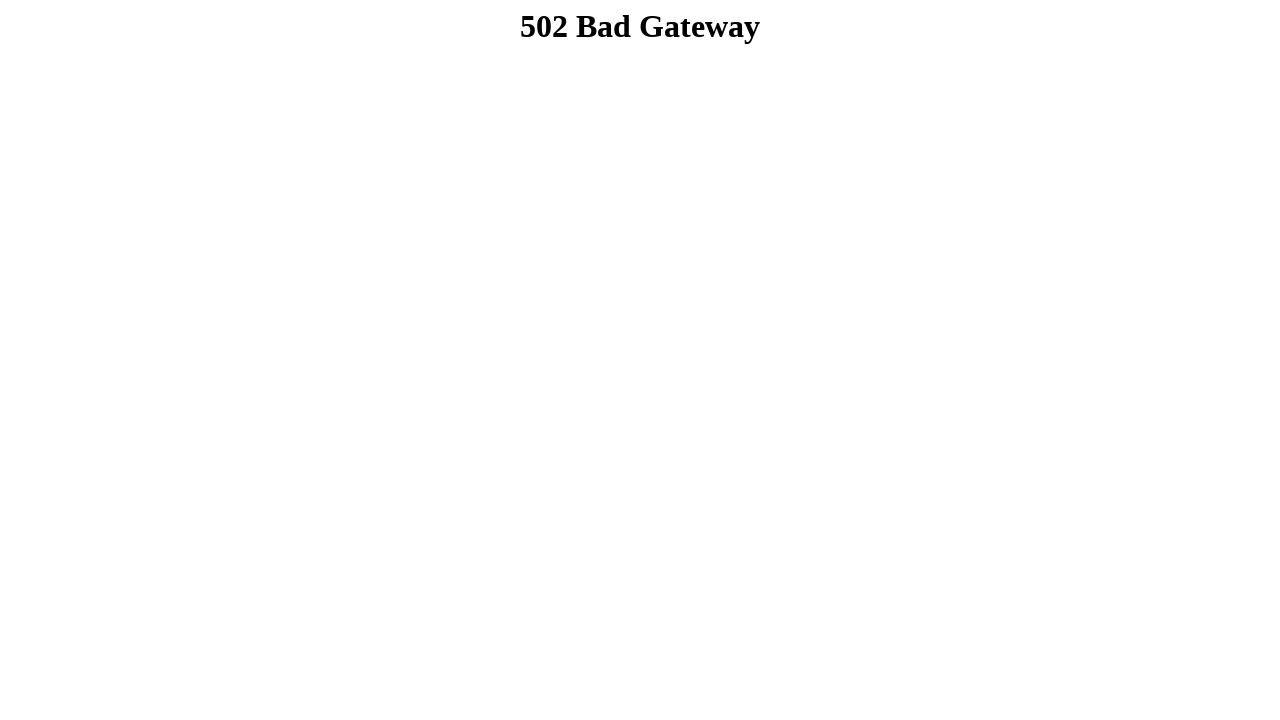